Tests calendar functionality by clicking the date picker button and toggling round trip radio button to enable return date

Starting URL: https://rahulshettyacademy.com/dropdownsPractise/

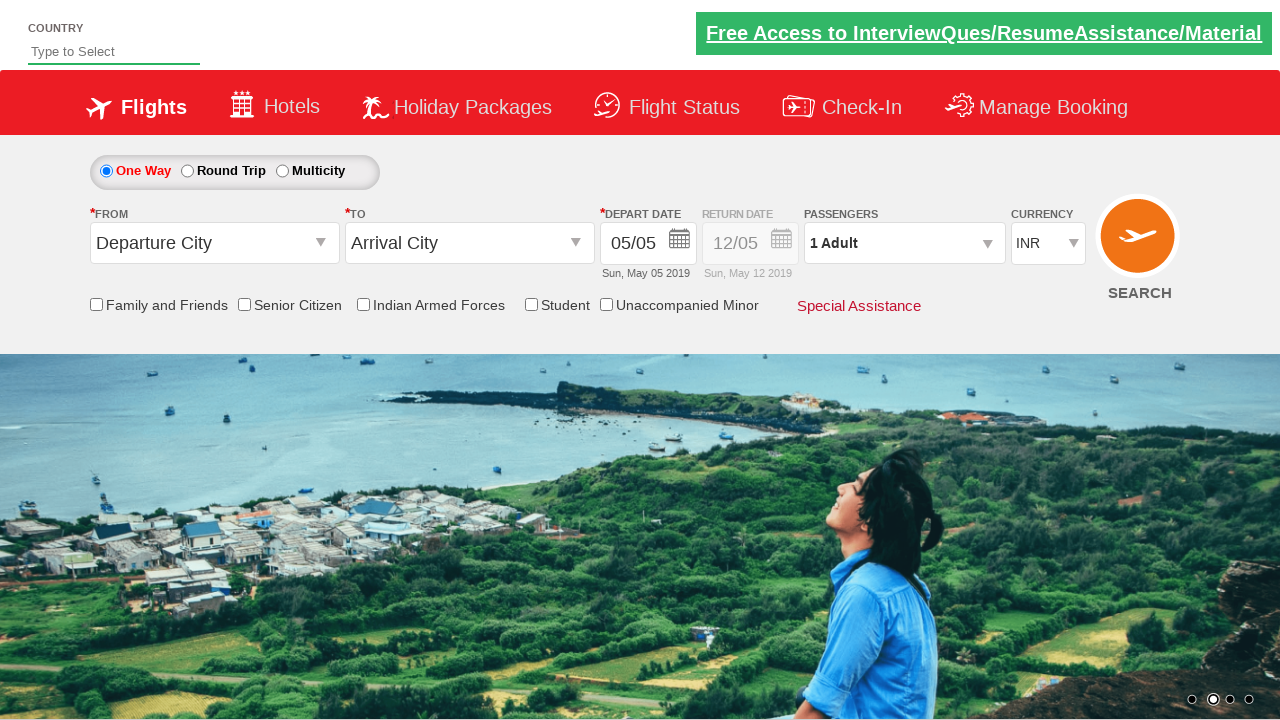

Clicked the date picker button to open calendar at (680, 242) on (//button[@type='button'])[1]
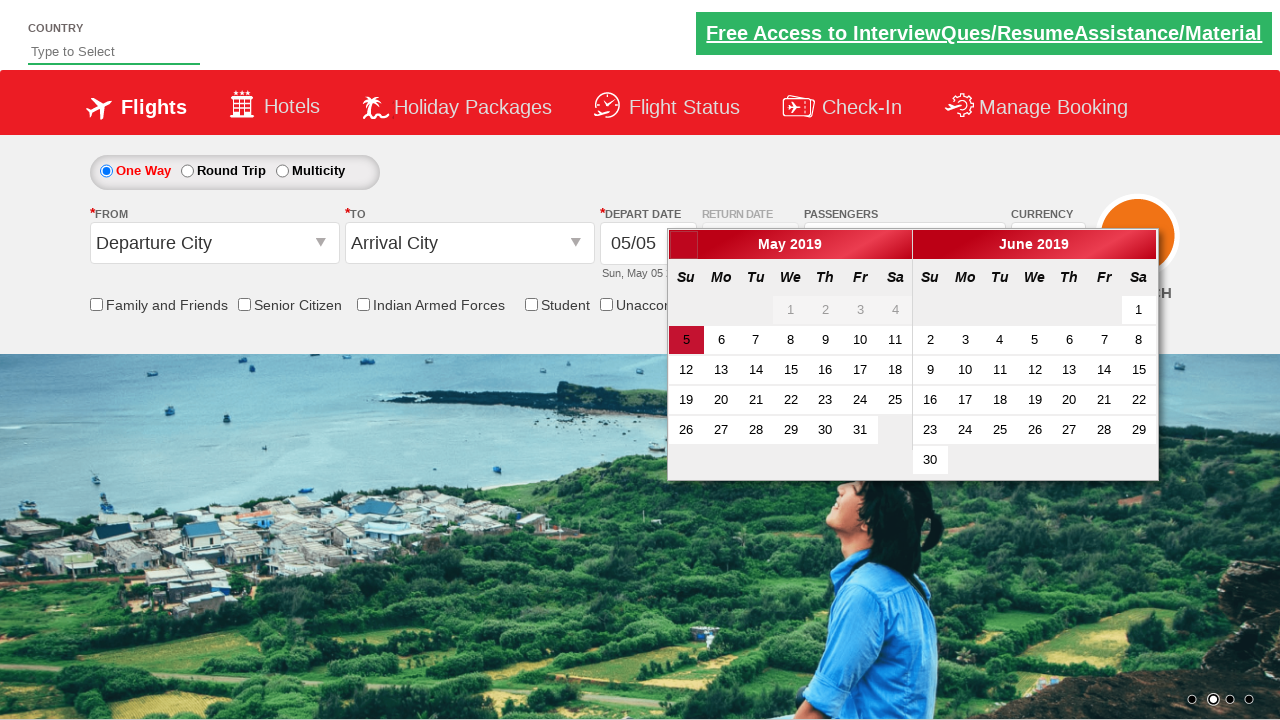

Waited for calendar to load
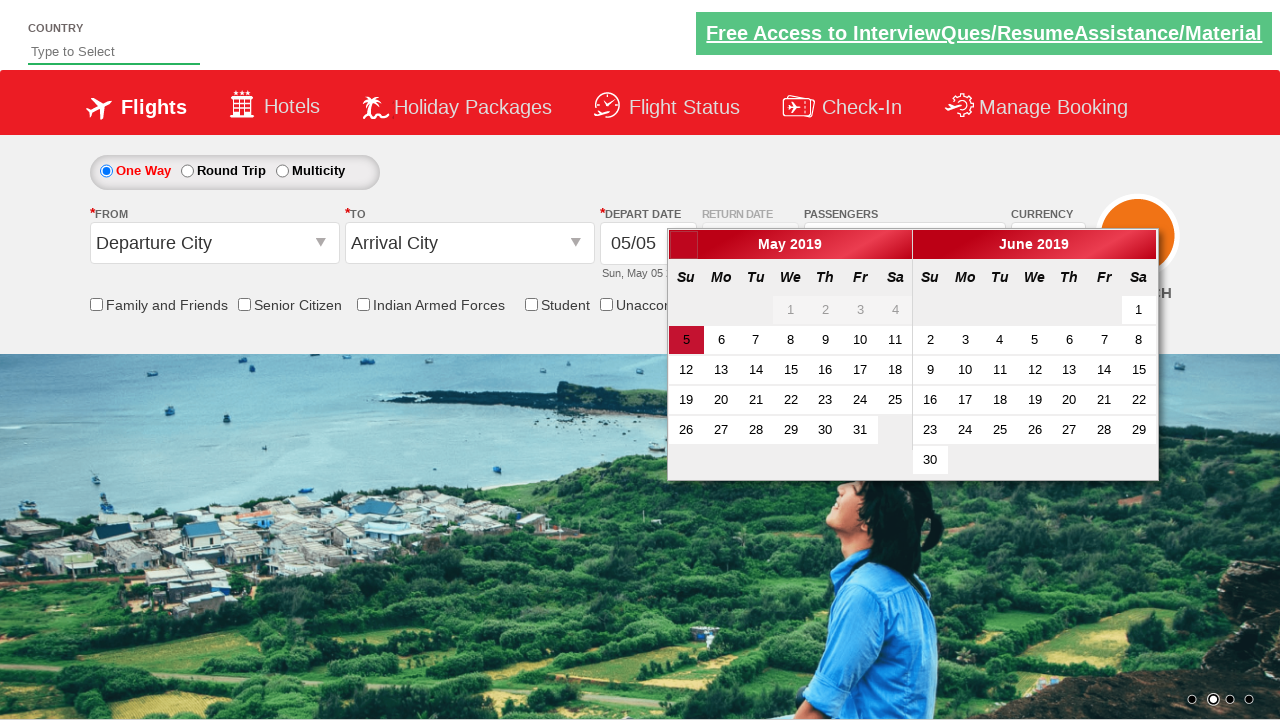

Clicked round trip radio button to enable return date field at (187, 171) on #ctl00_mainContent_rbtnl_Trip_1
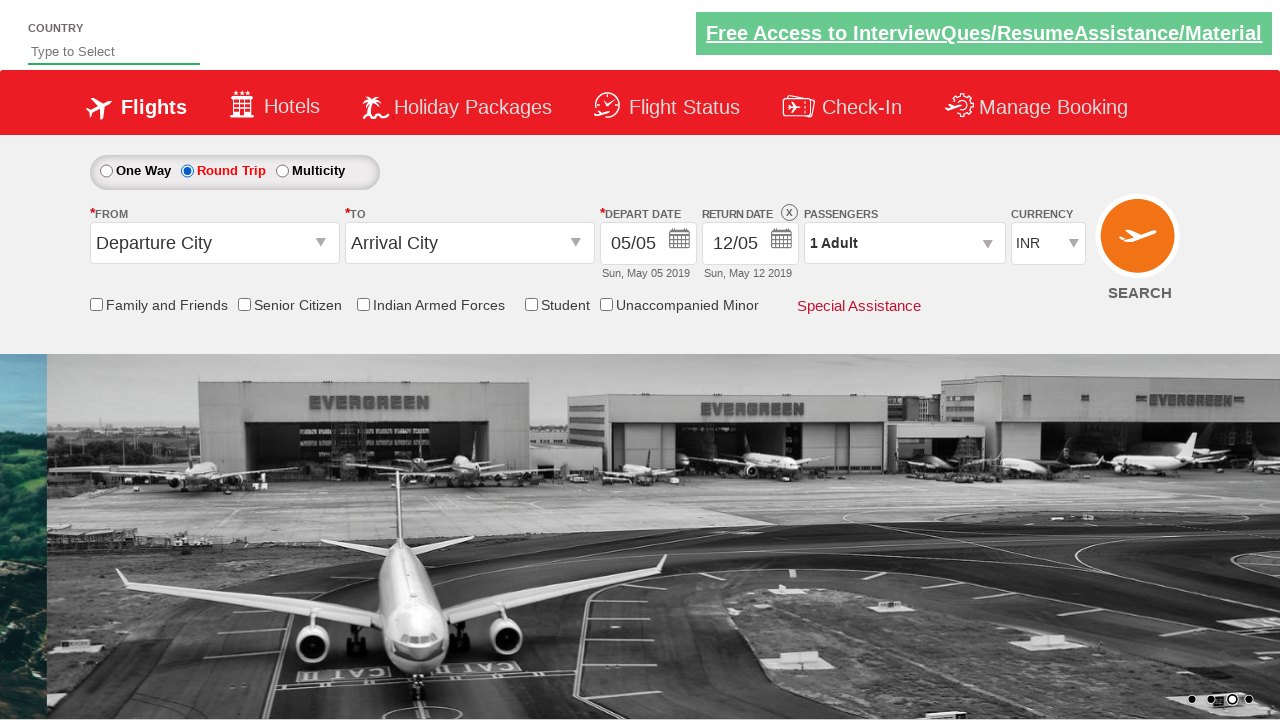

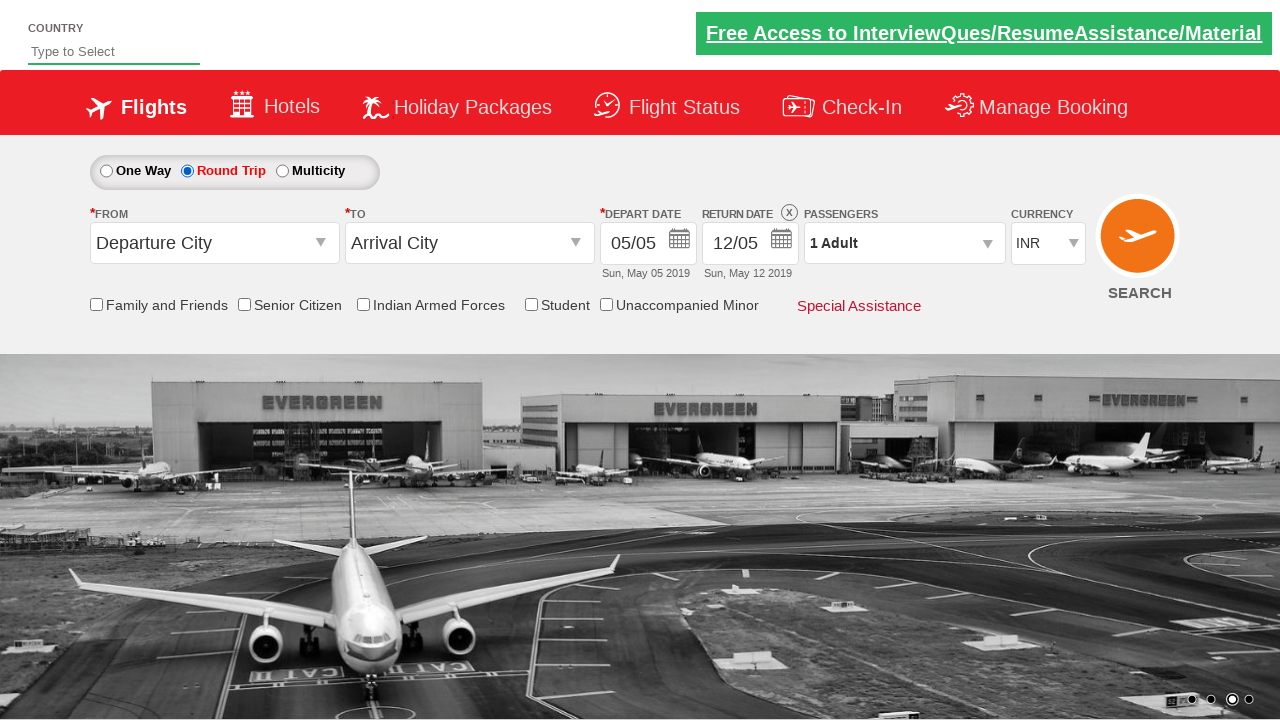